Tests e-commerce functionality by selecting a random iPhone product from a list and clicking its add-to-cart button on the BrowserStack demo store.

Starting URL: https://bstackdemo.com/

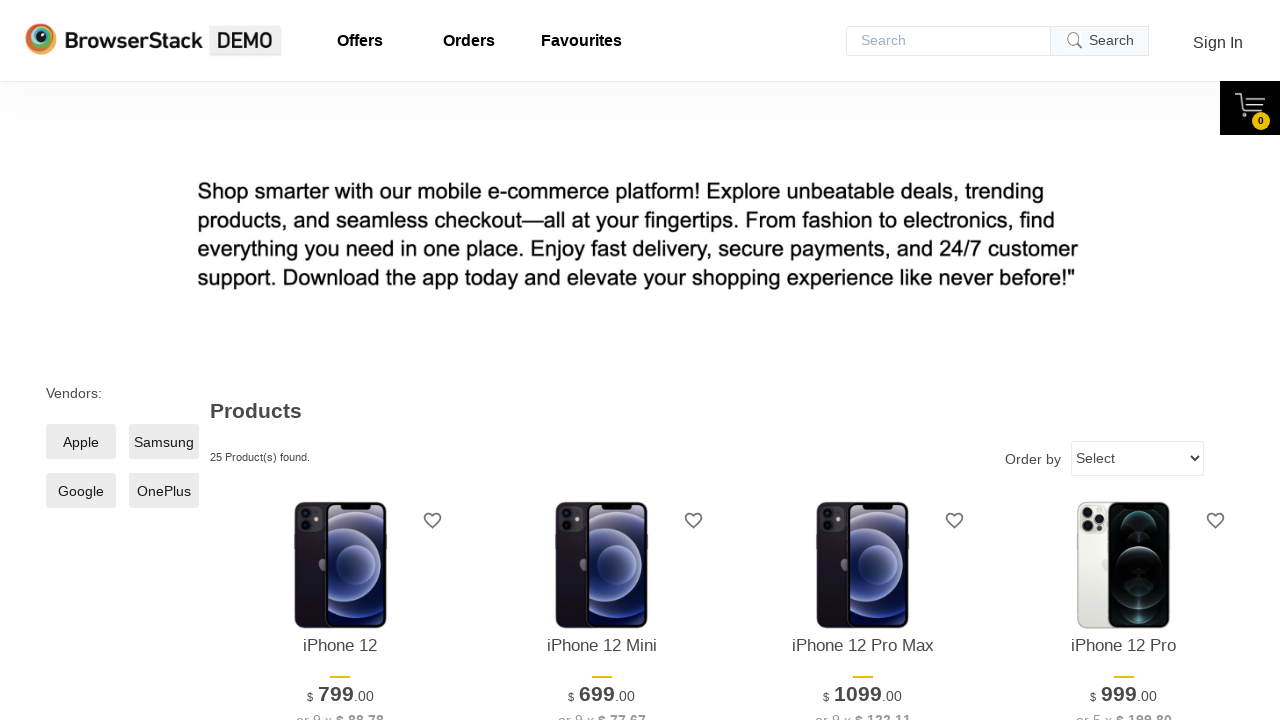

Selected random iPhone product: iPhone 12 Mini
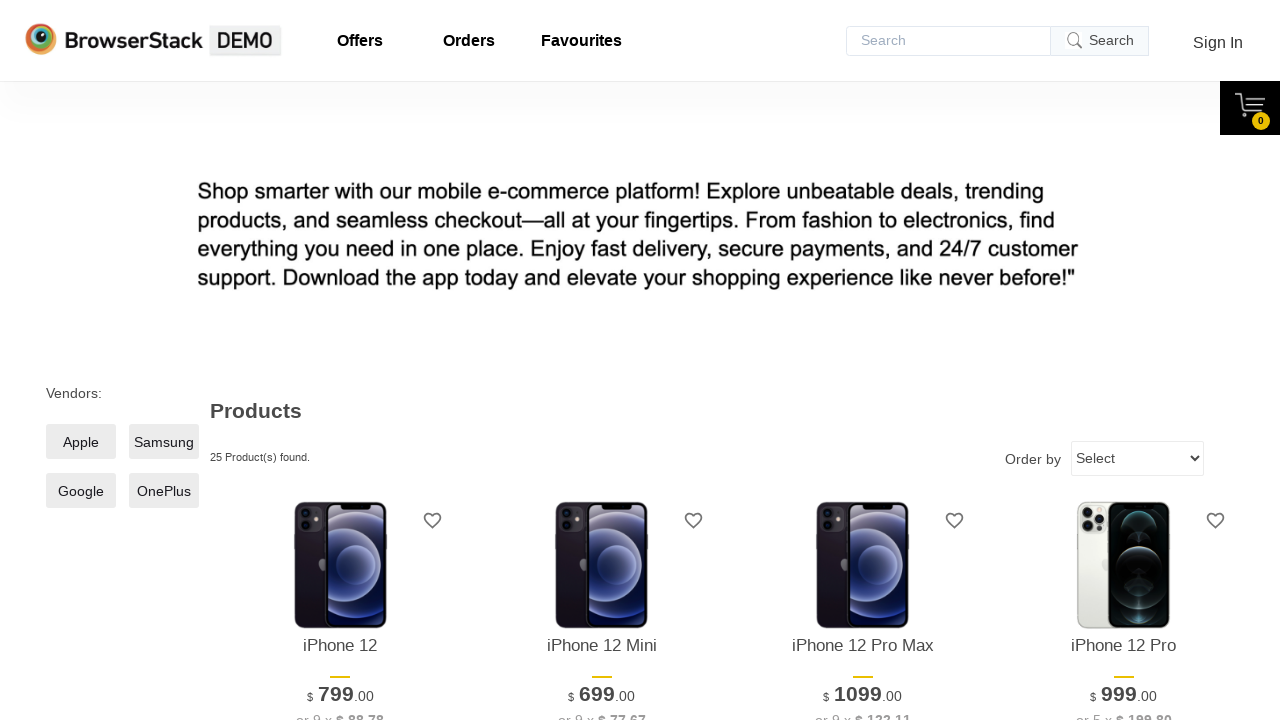

Built XPath selector for add-to-cart button for iPhone 12 Mini
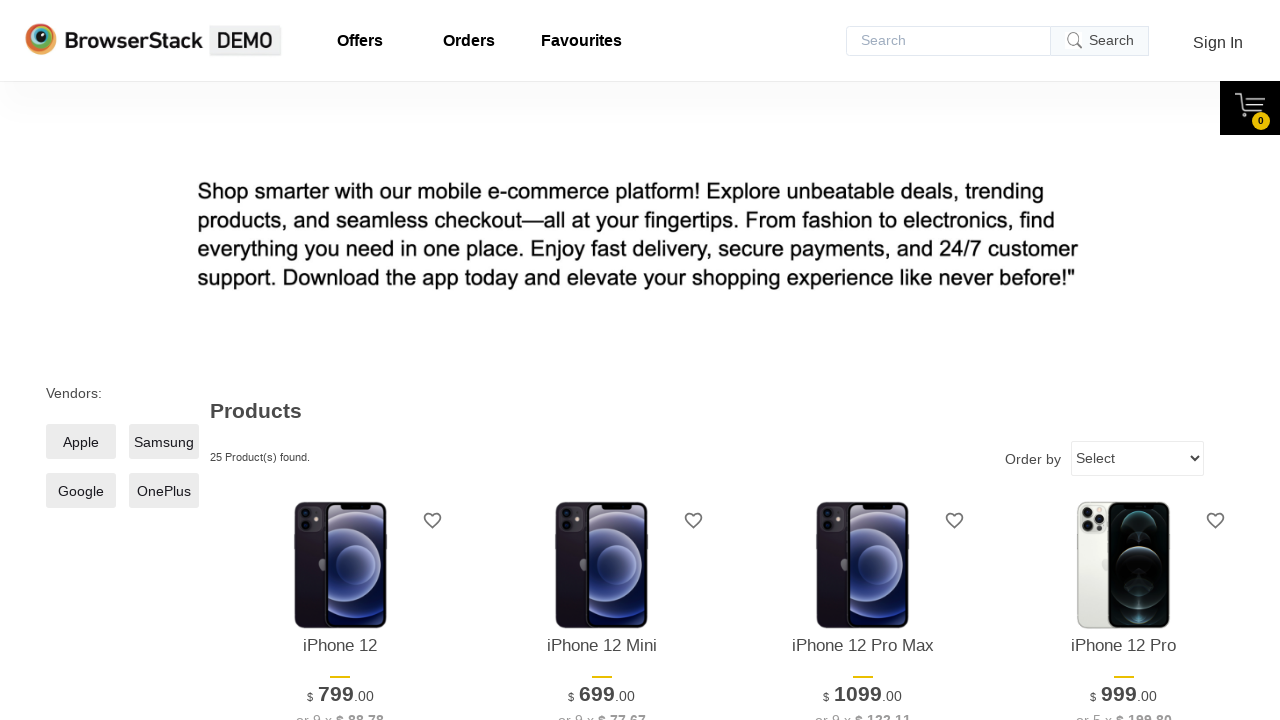

Clicked add-to-cart button for iPhone 12 Mini at (602, 361) on //p[text()='iPhone 12 Mini']/../div[@class='shelf-item__buy-btn']
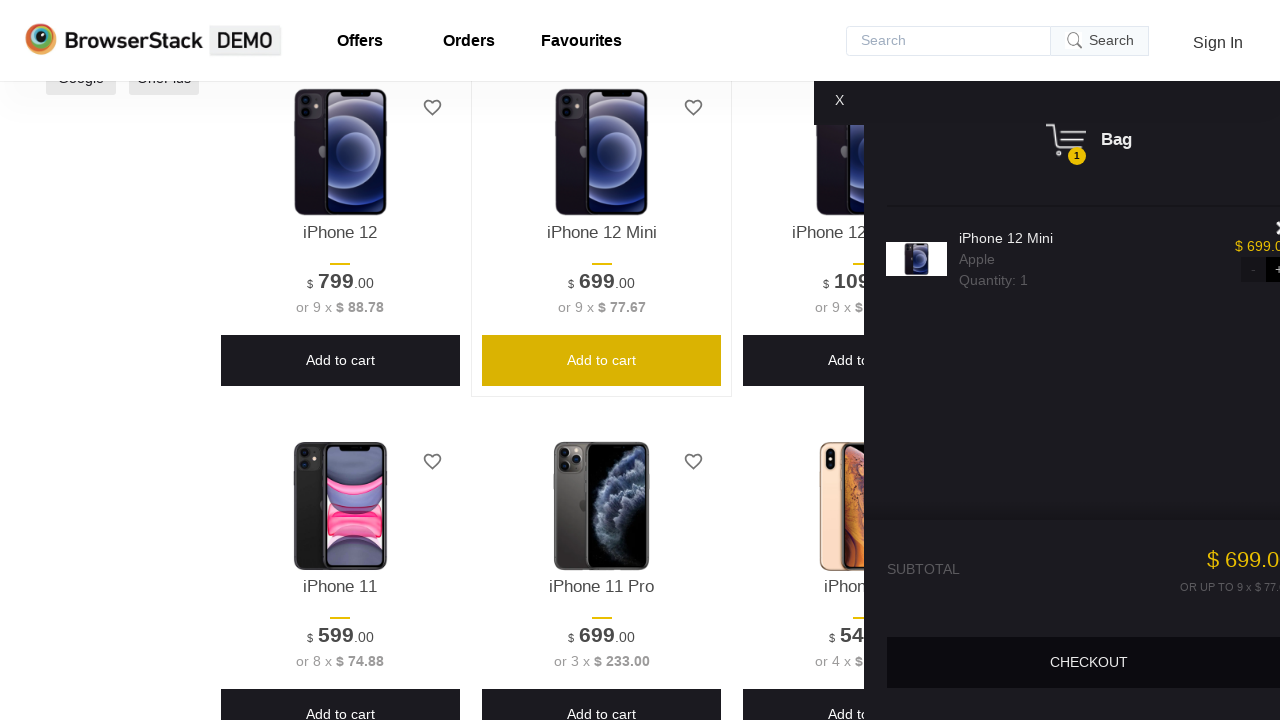

Cart sidebar opened successfully
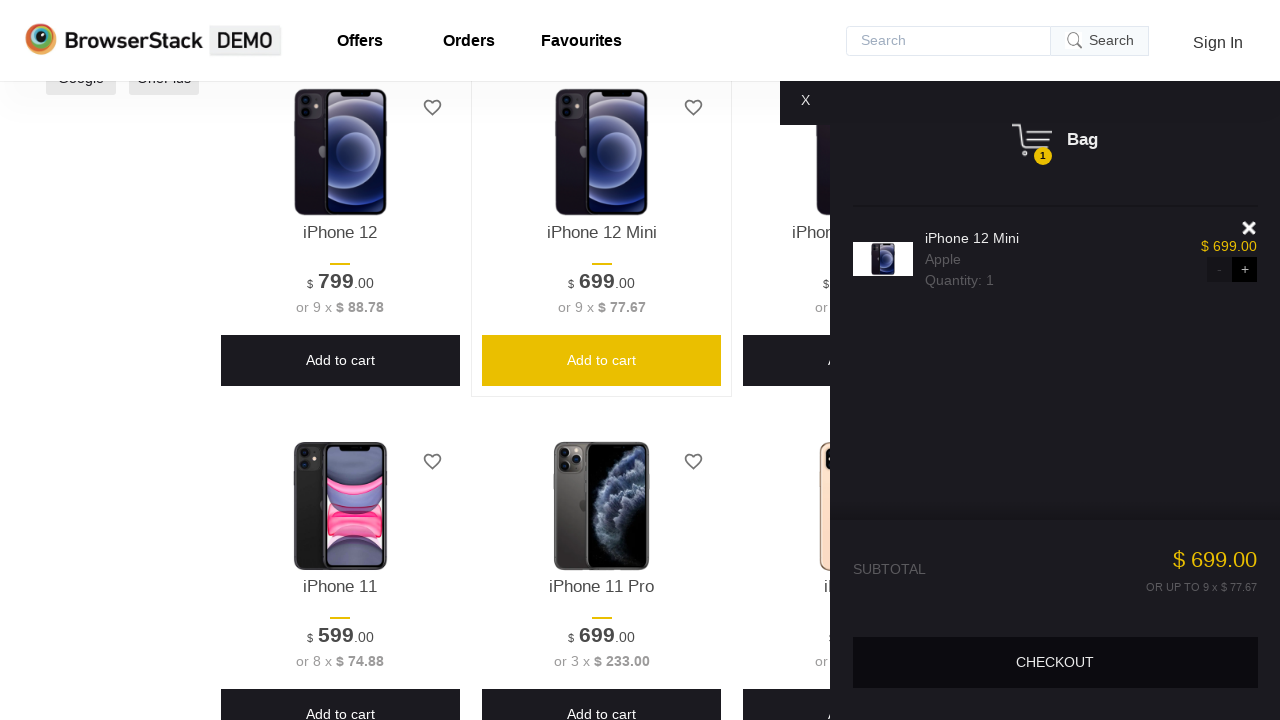

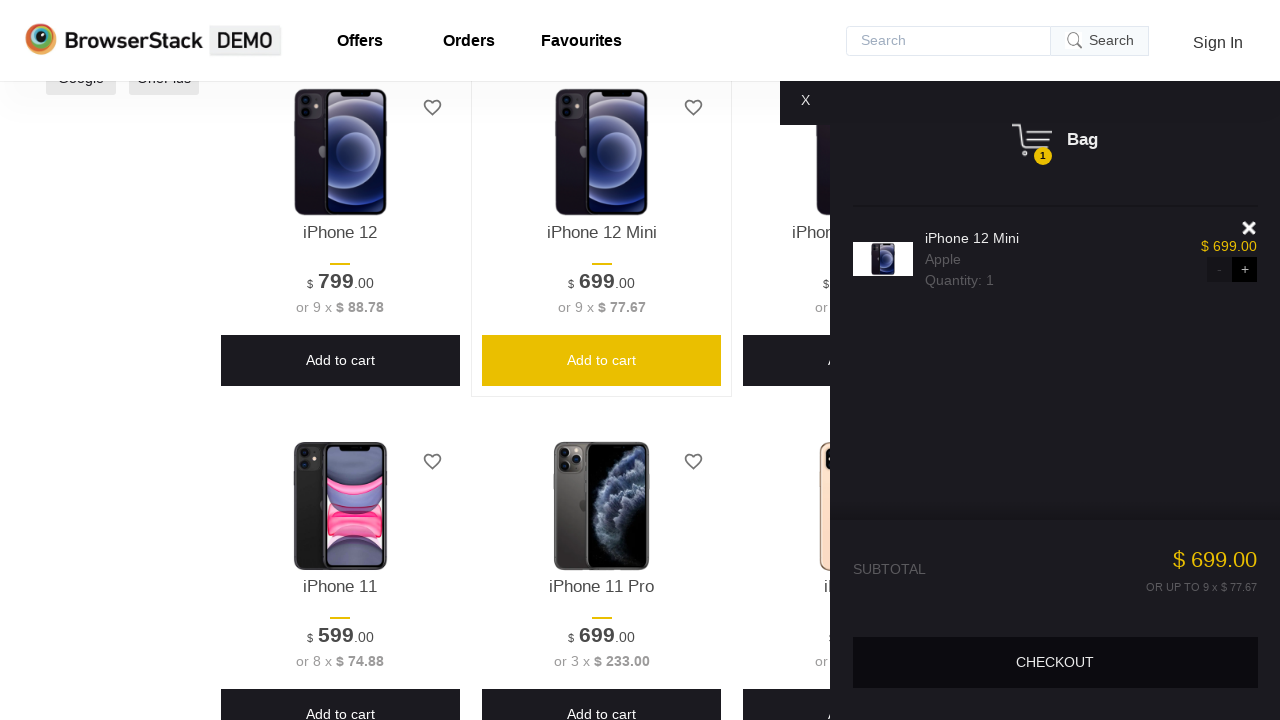